Navigates to Gmail homepage and verifies that links are present on the page

Starting URL: http://www.gmail.com

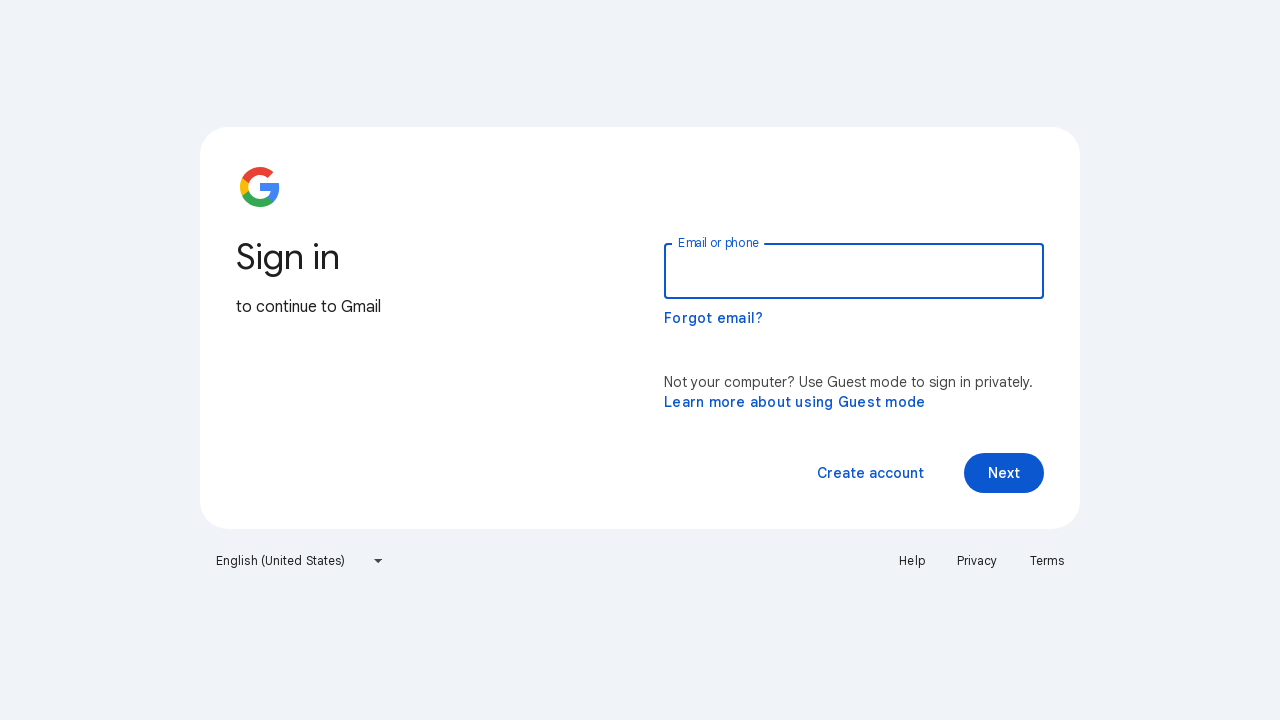

Navigated to Gmail homepage at http://www.gmail.com
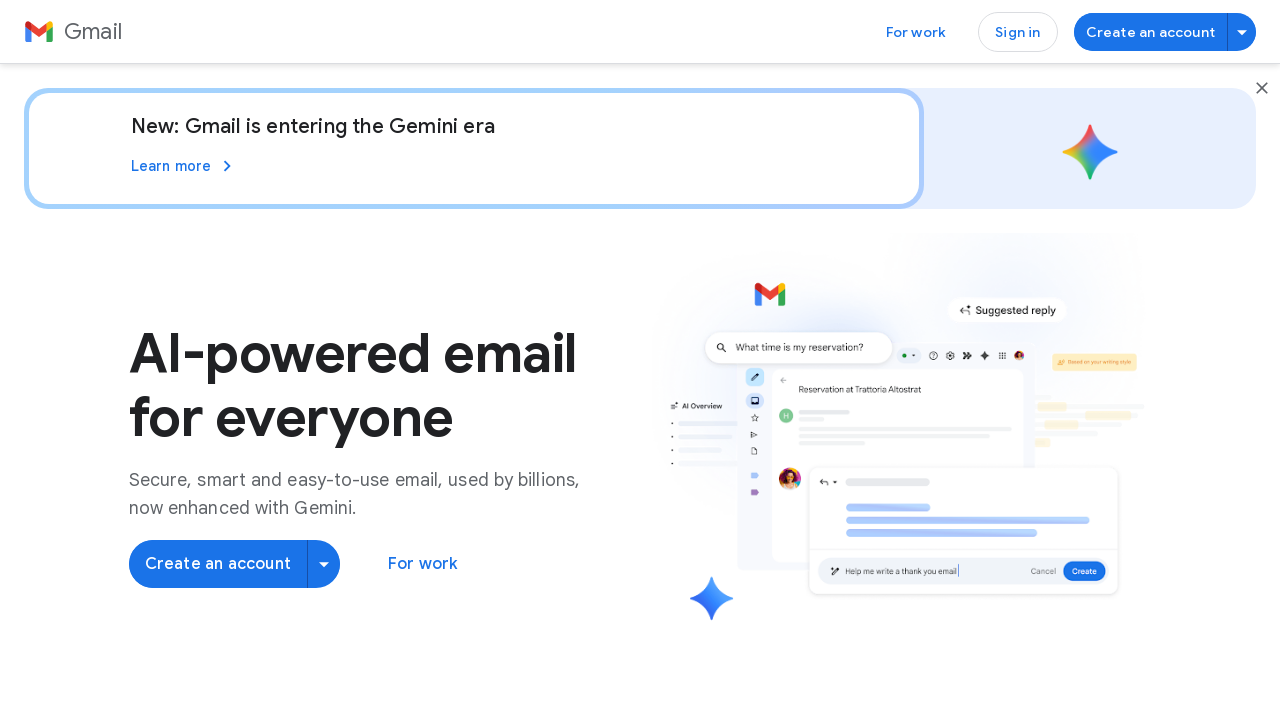

Waited for links to be present on the page
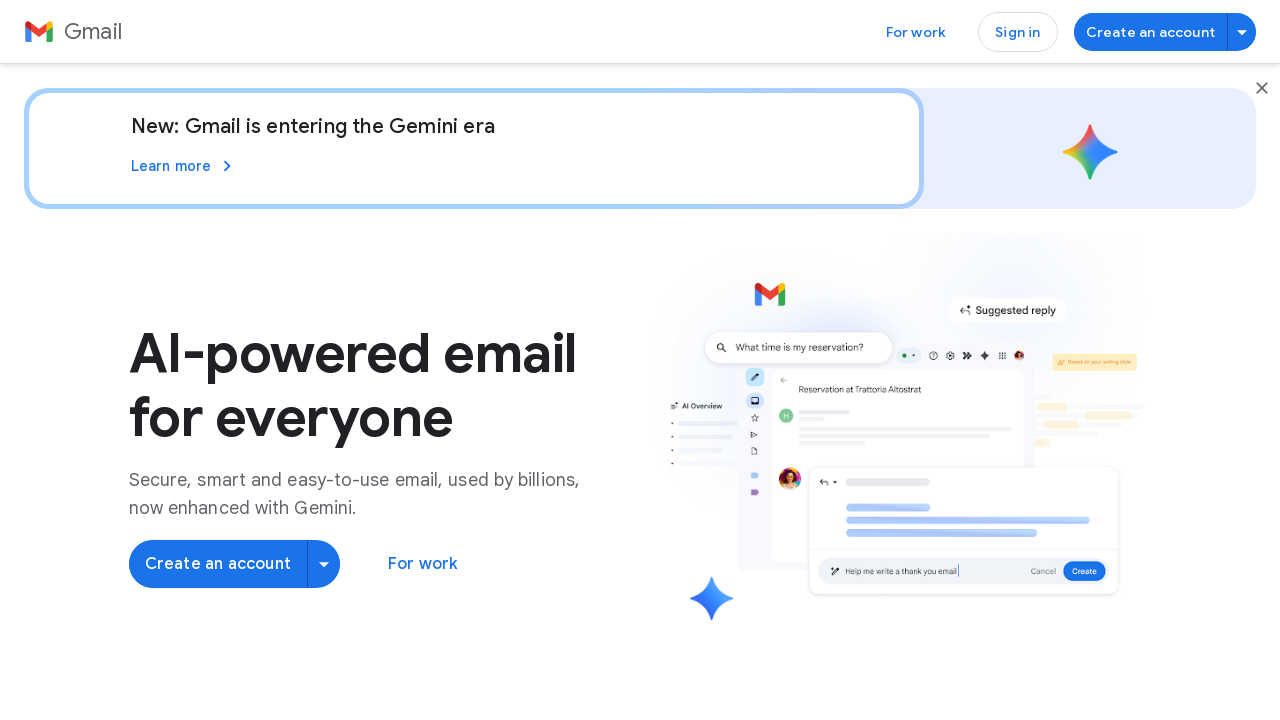

Retrieved all link elements from the page
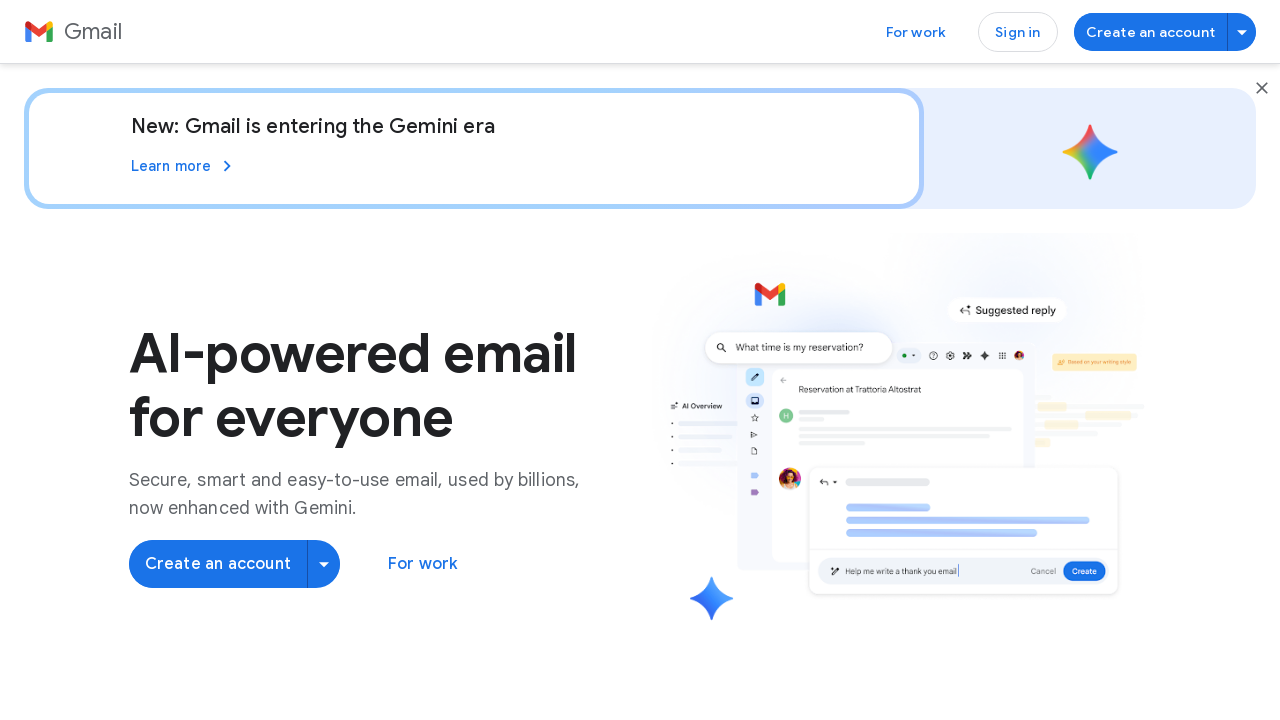

Verified that 83 links are present on the Gmail homepage
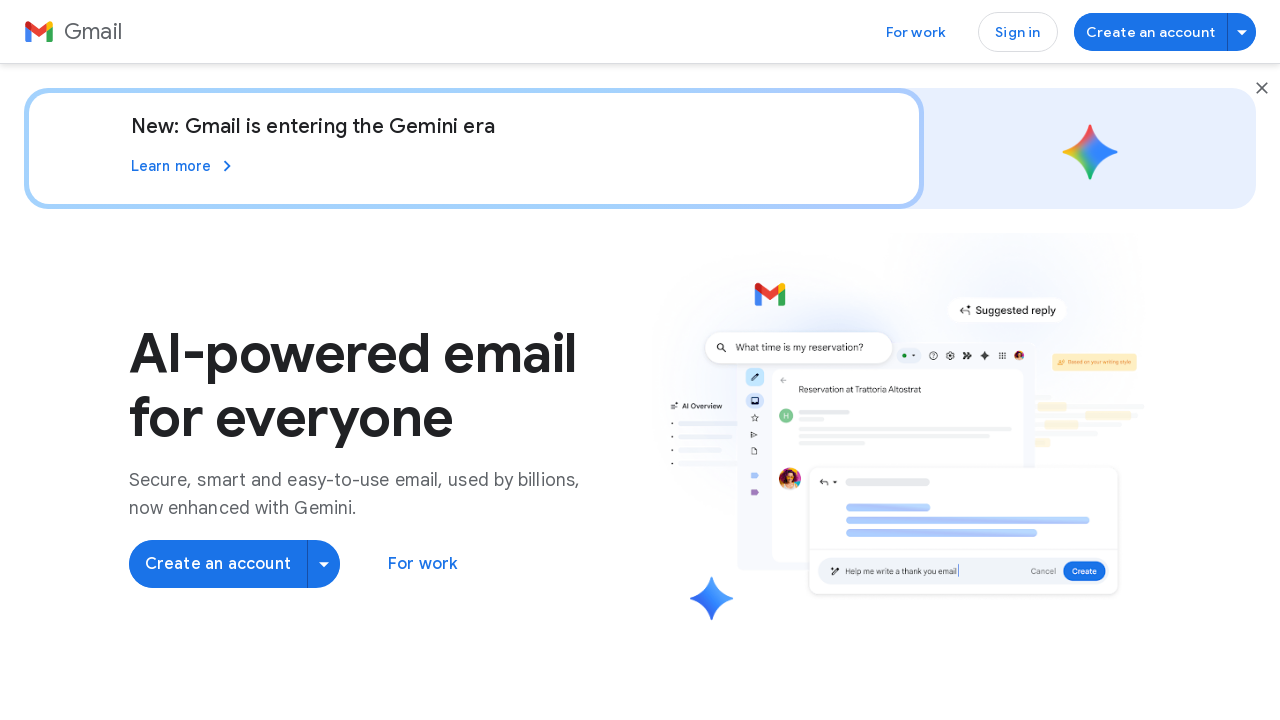

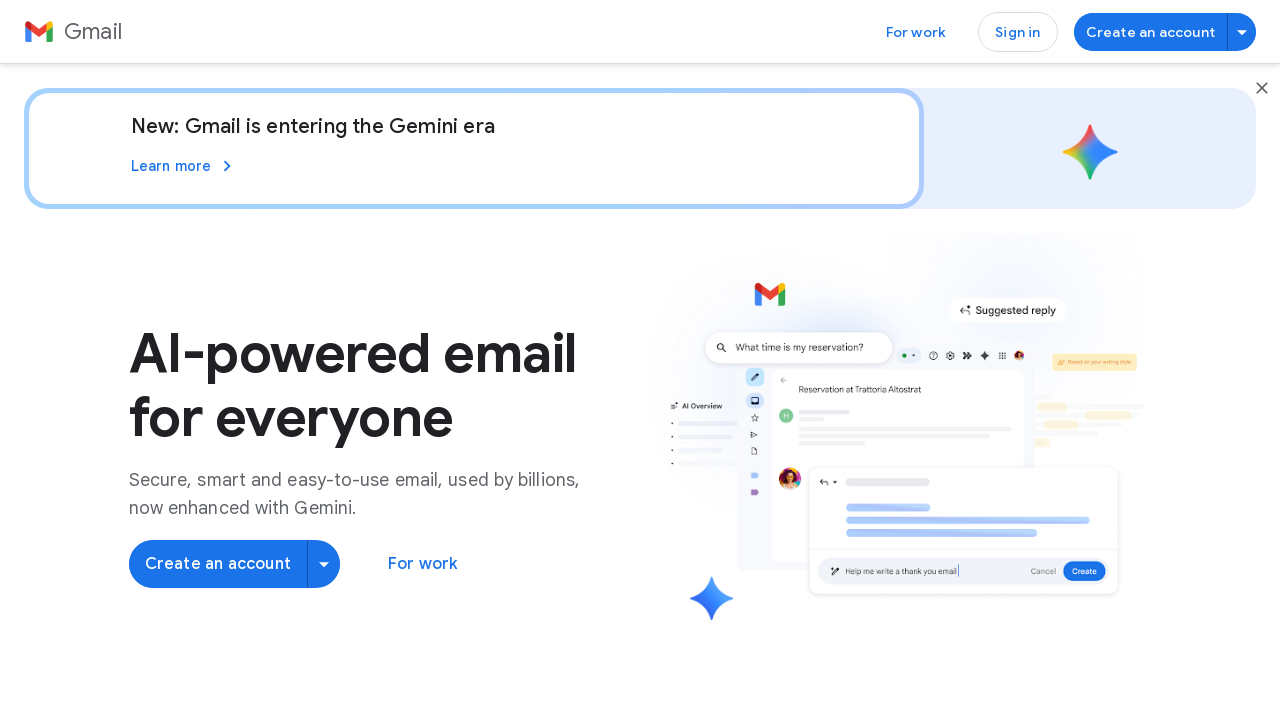